Tests date picker functionality by entering a date and submitting it with the Enter key

Starting URL: https://formy-project.herokuapp.com/datepicker

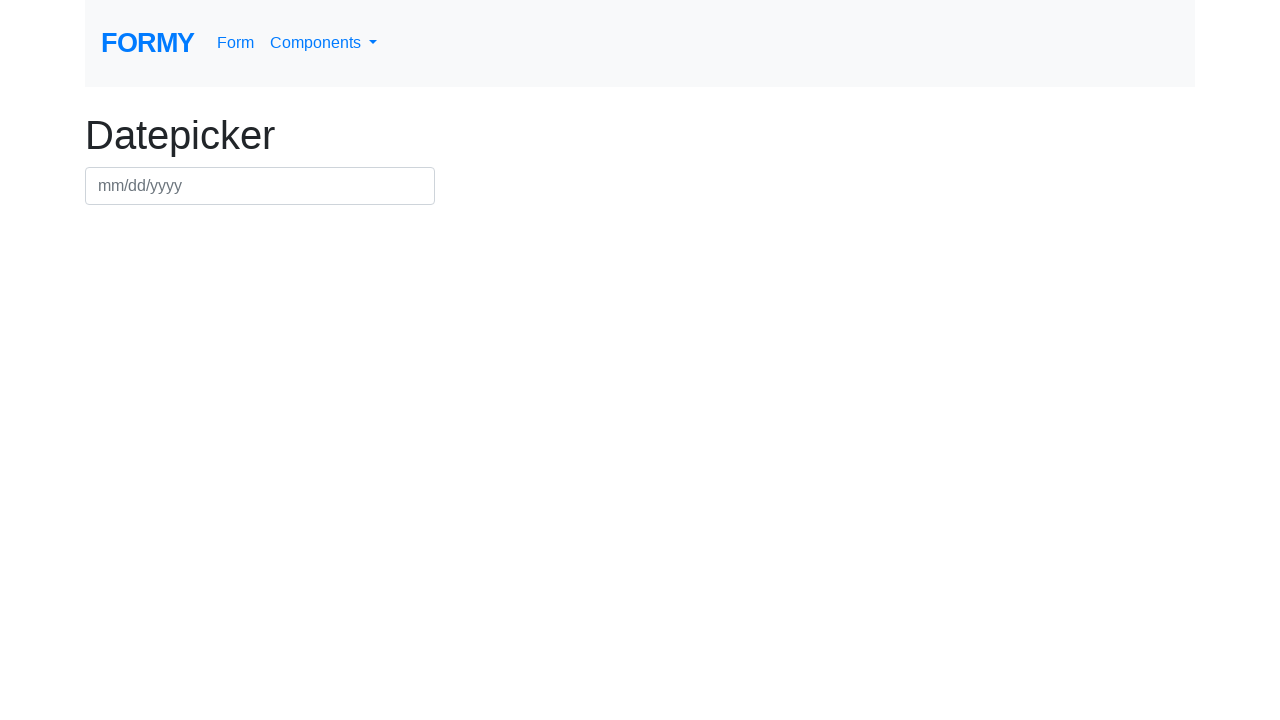

Filled date picker with date 06/12/1996 on #datepicker
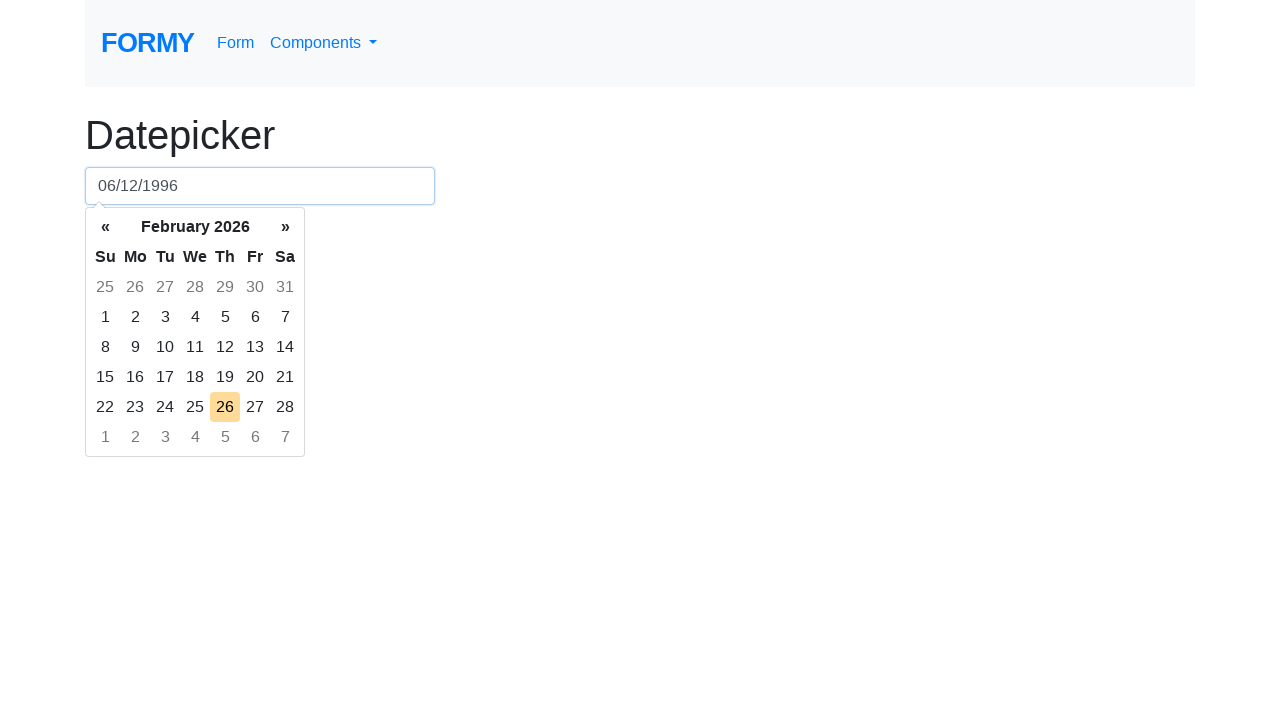

Pressed Enter to submit the date on #datepicker
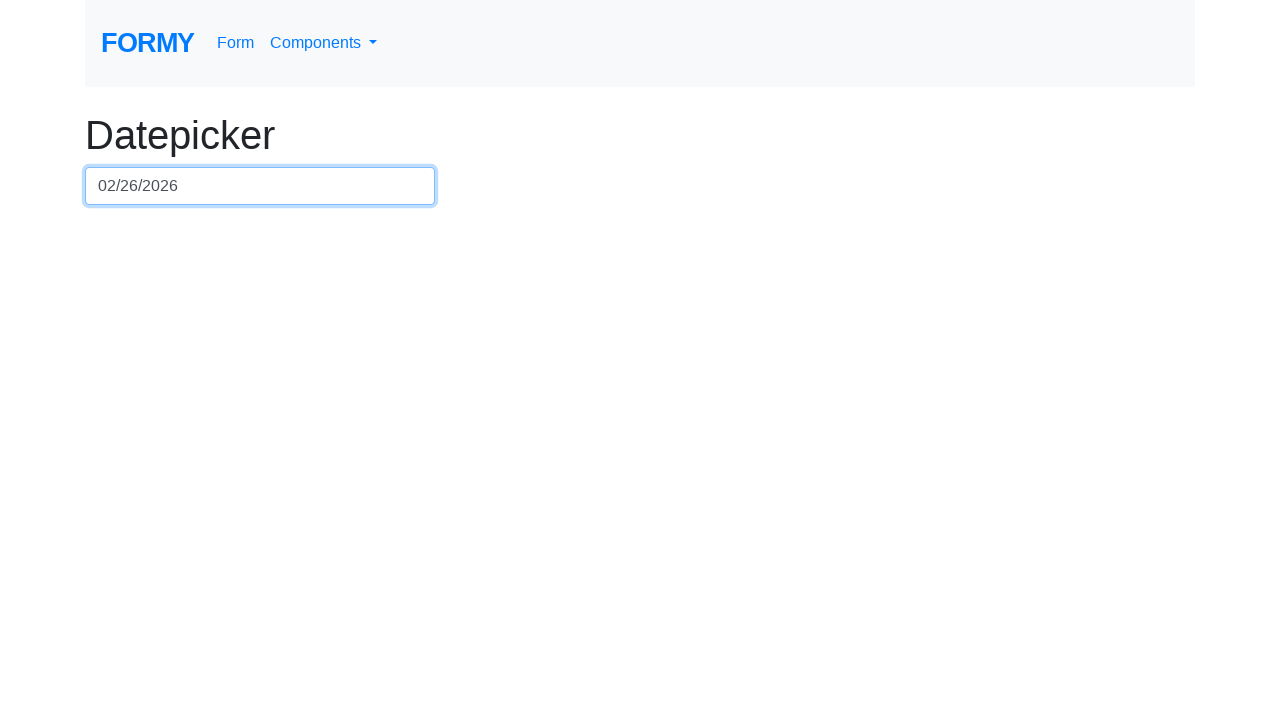

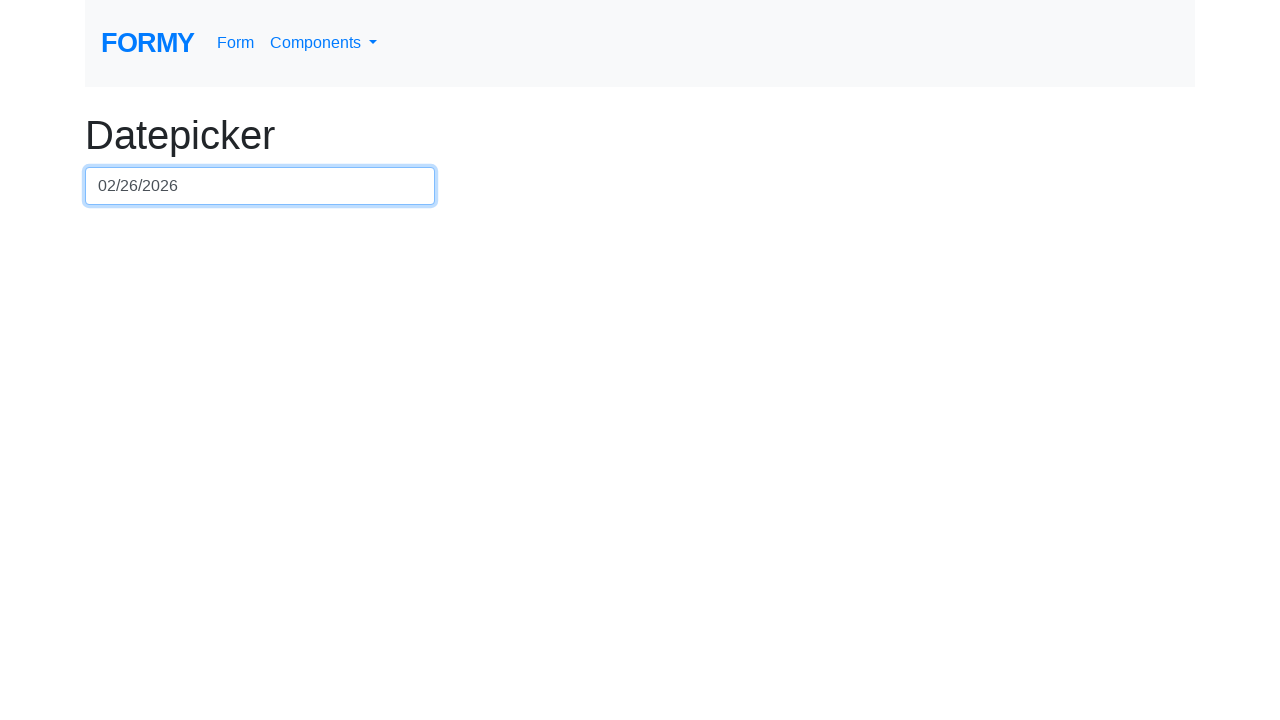